Tests window popup handling by clicking a button to open a new tab, verifying content in the popup, and closing it

Starting URL: https://demoqa.com/browser-windows

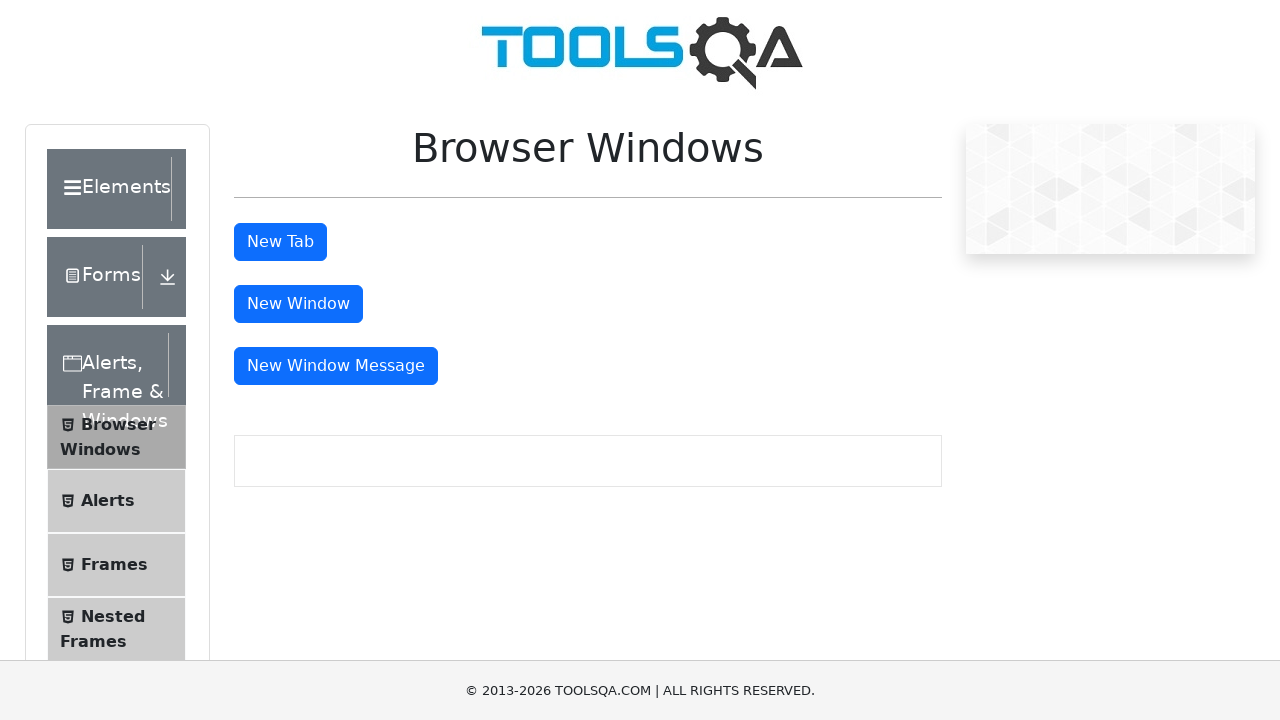

Right-clicked on the tab button at (280, 242) on #tabButton
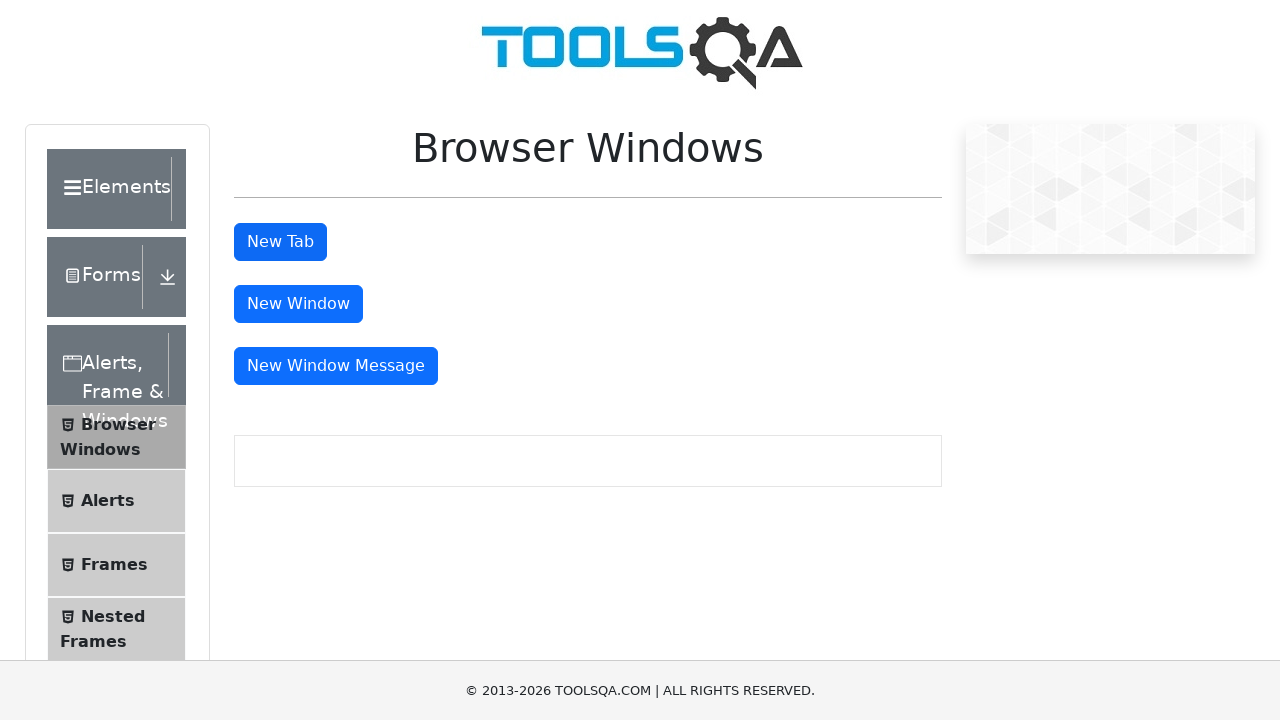

Clicked tab button and popup window opened at (280, 242) on #tabButton
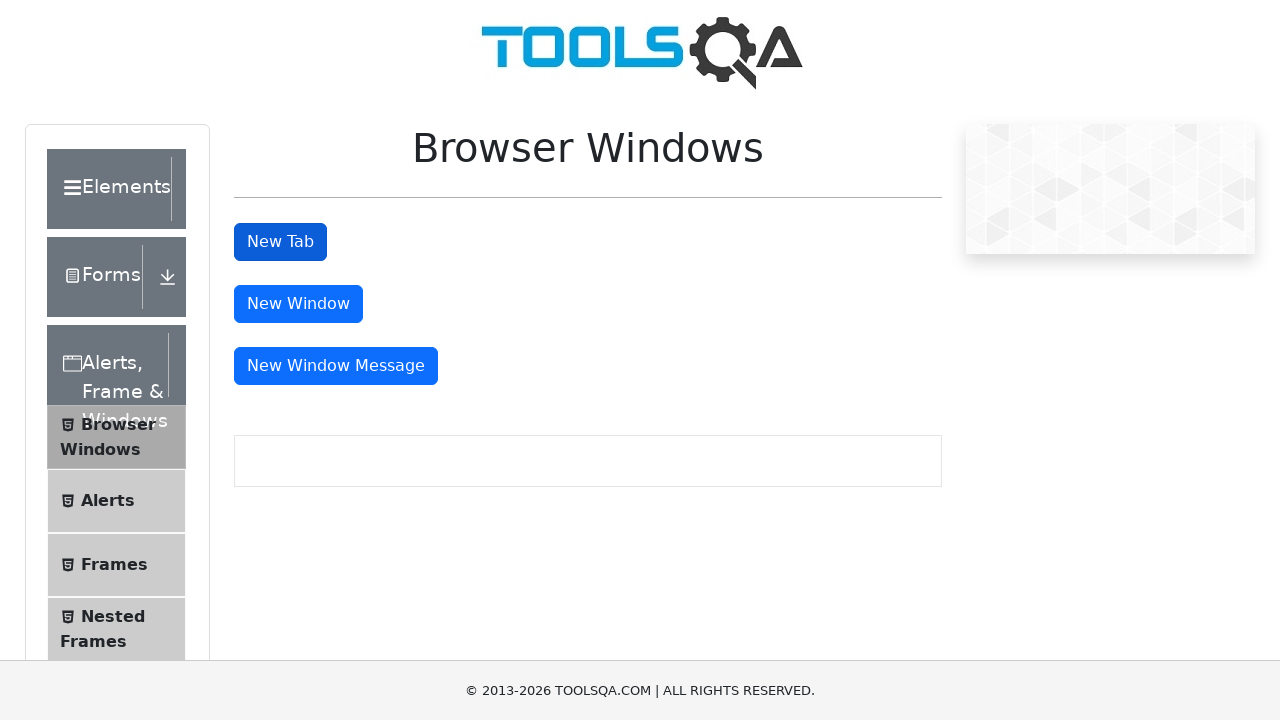

Captured popup window reference
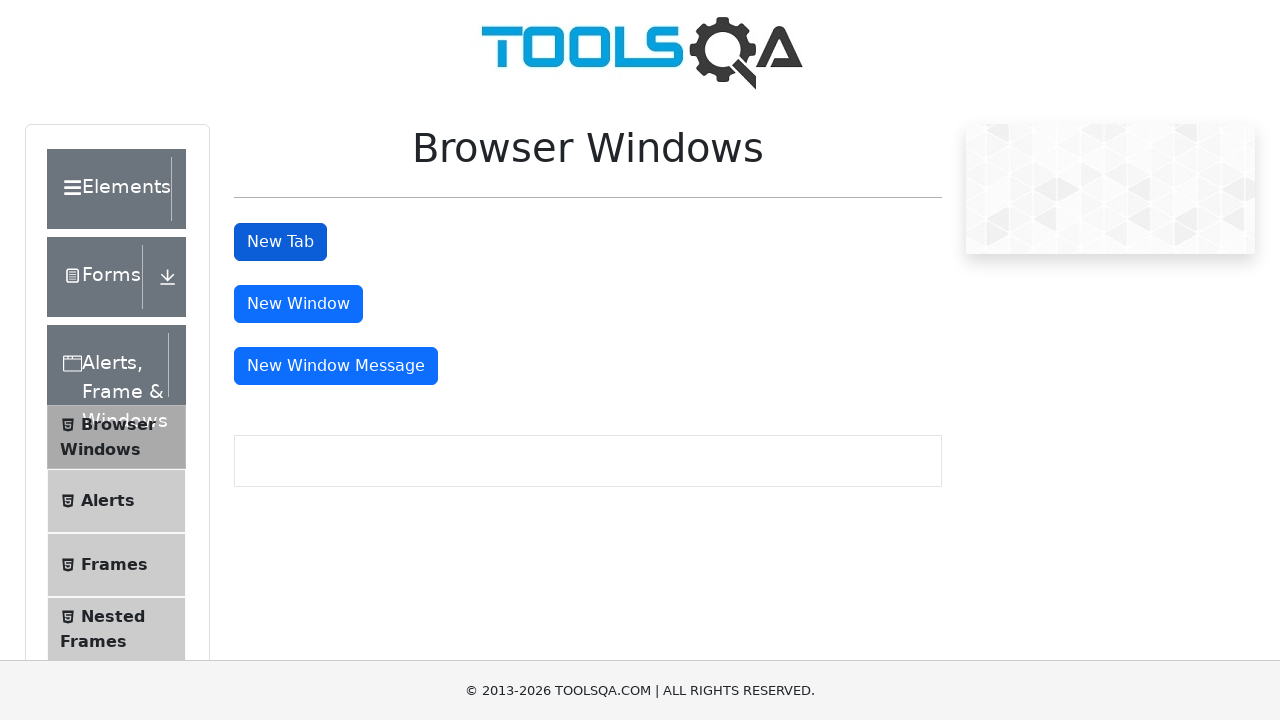

Popup page loaded and sample heading element found
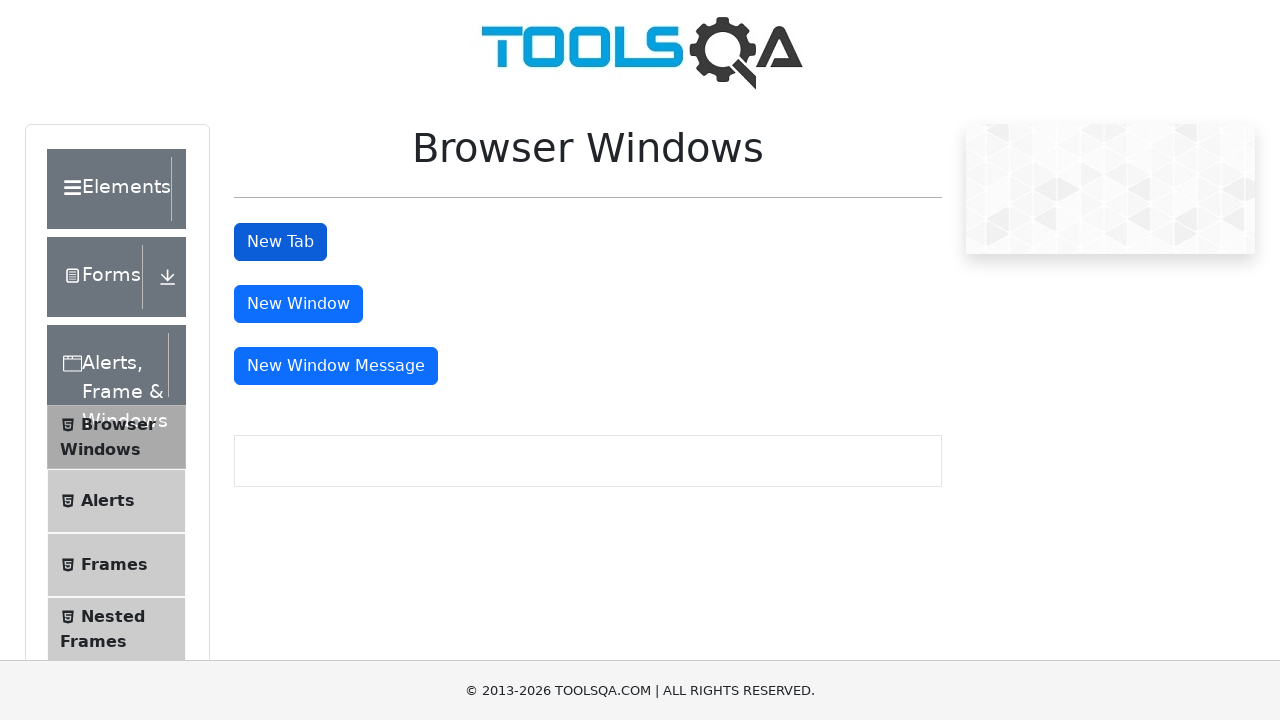

Retrieved heading text: 'This is a sample page'
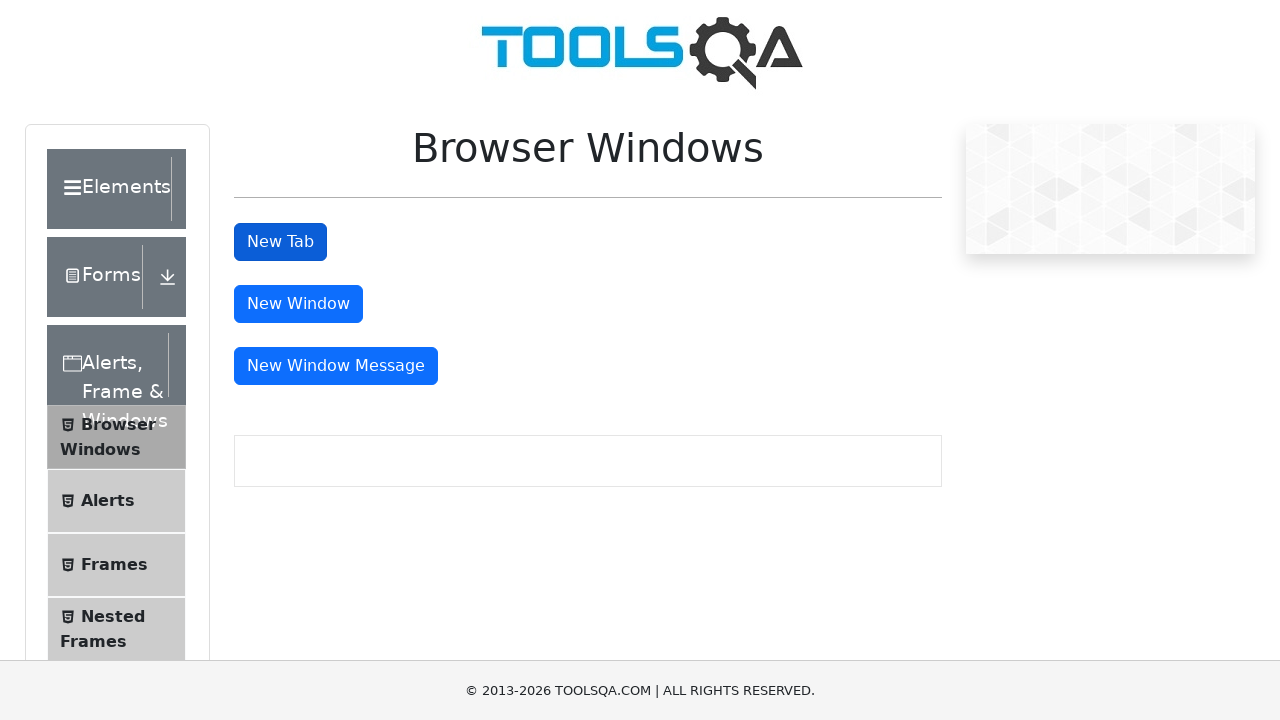

Verified heading text matches expected content
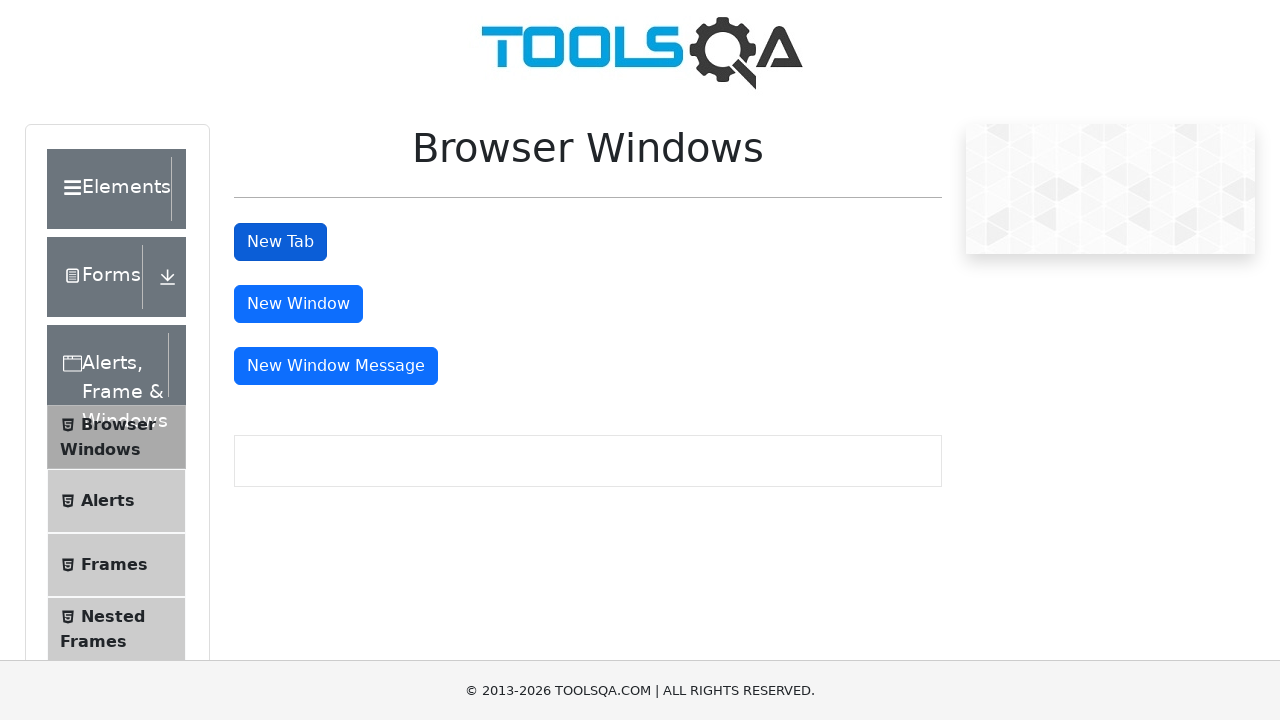

Closed the popup window
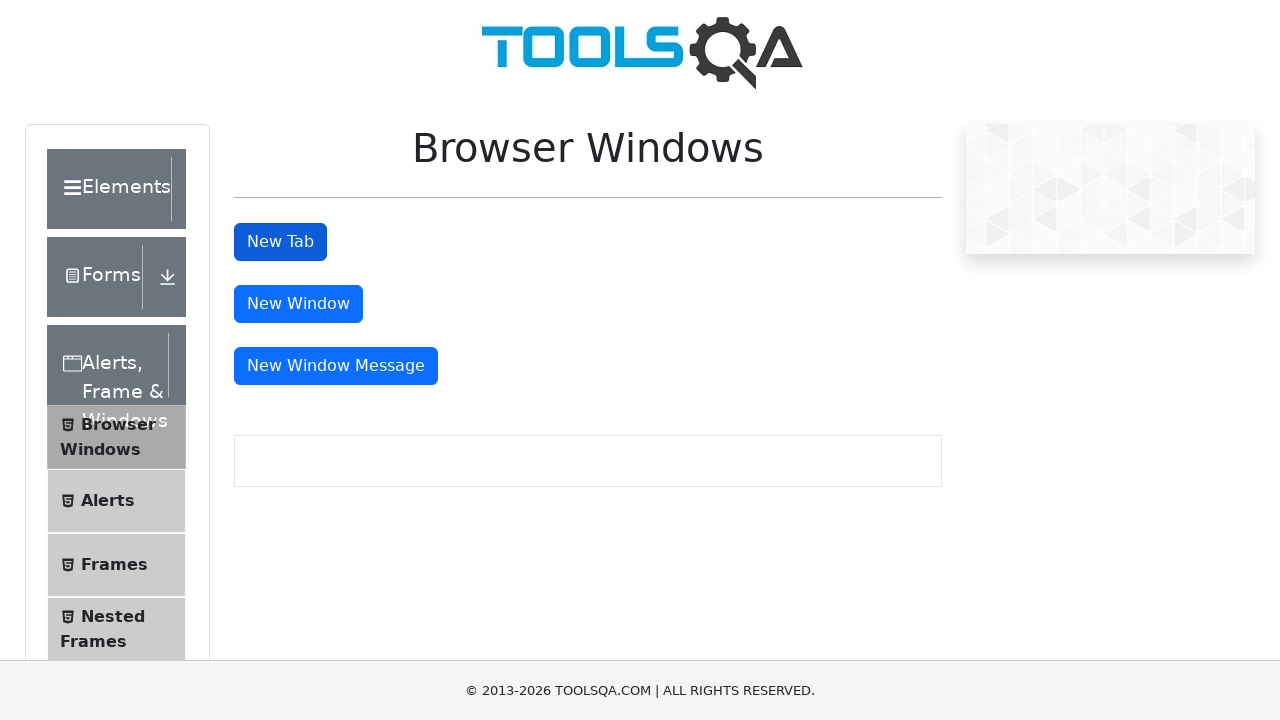

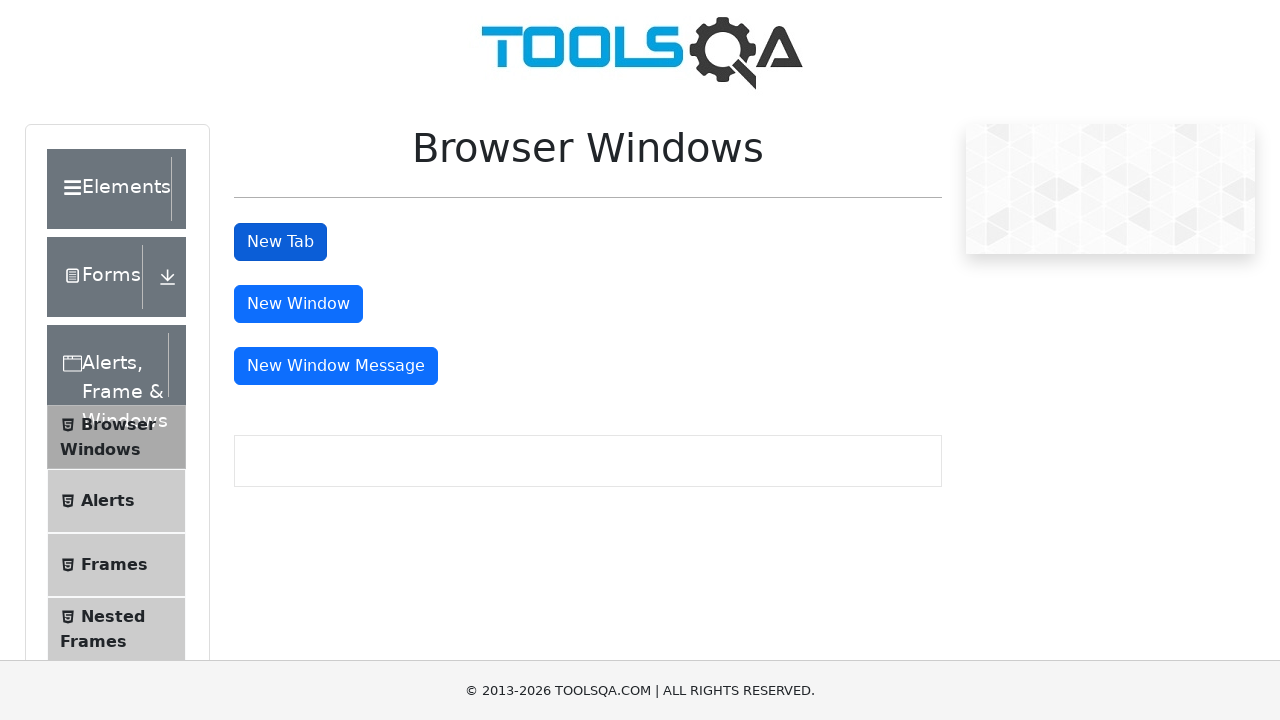